Tests JavaScript alert handling by clicking a button that triggers an alert box, then accepting the alert

Starting URL: http://demo.automationtesting.in/Alerts.html

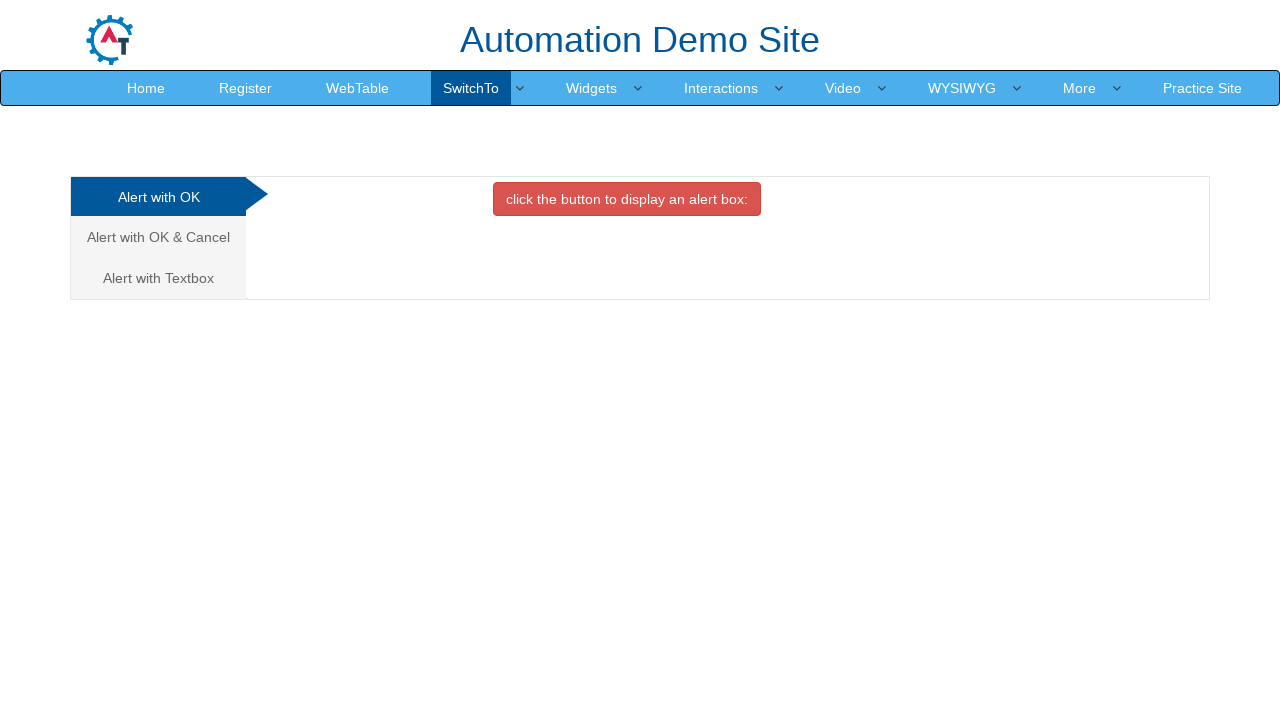

Set up dialog handler to accept alerts
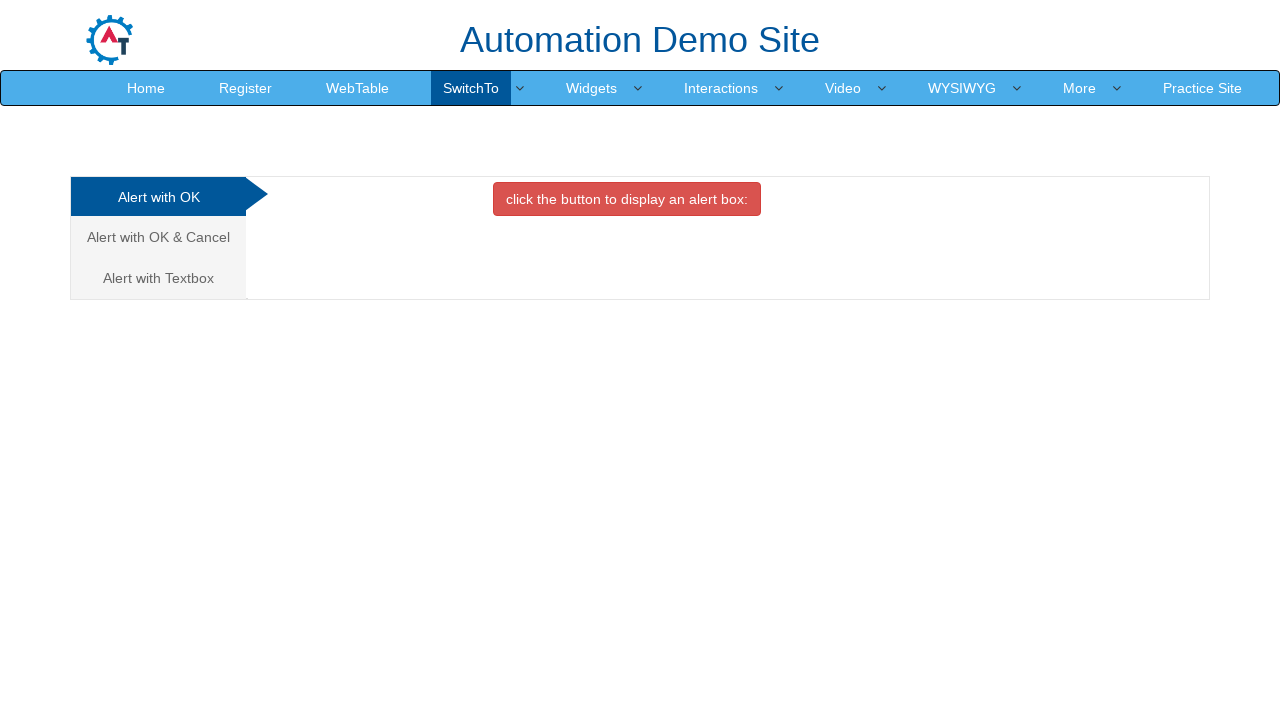

Clicked button to trigger alert box at (627, 199) on xpath=//button[@onclick='alertbox()']
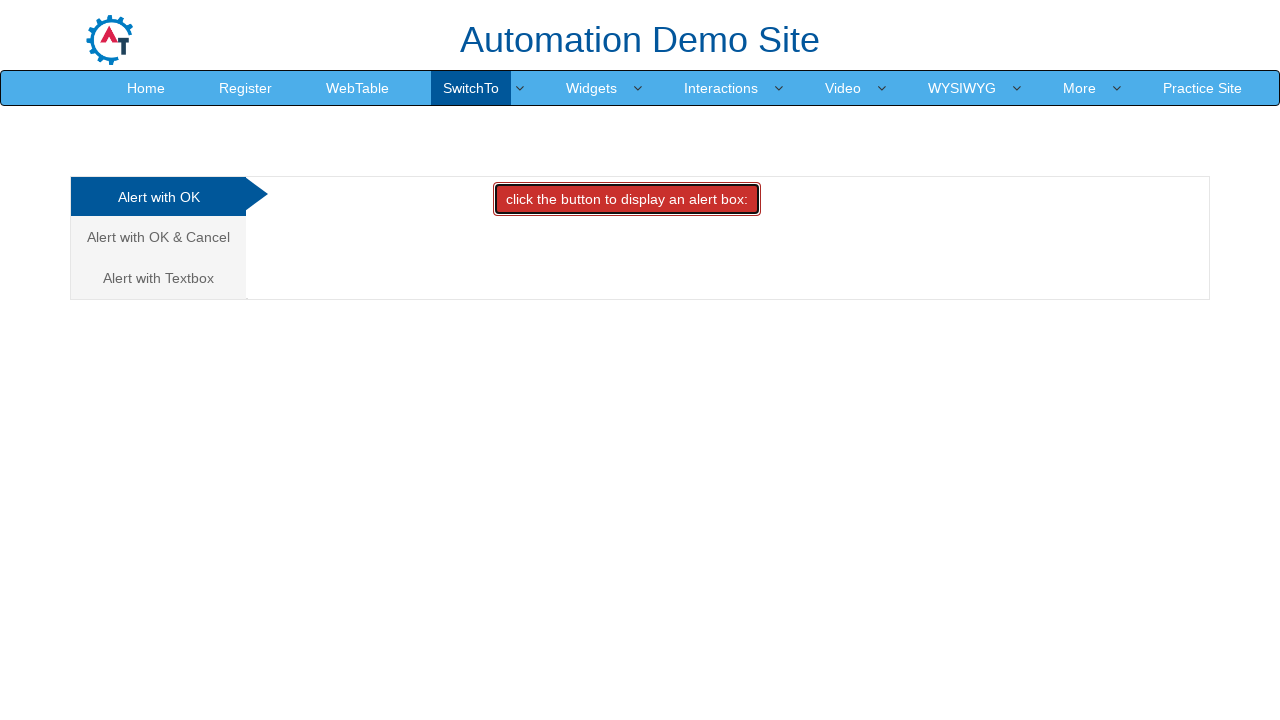

Alert was accepted and dialog handling completed
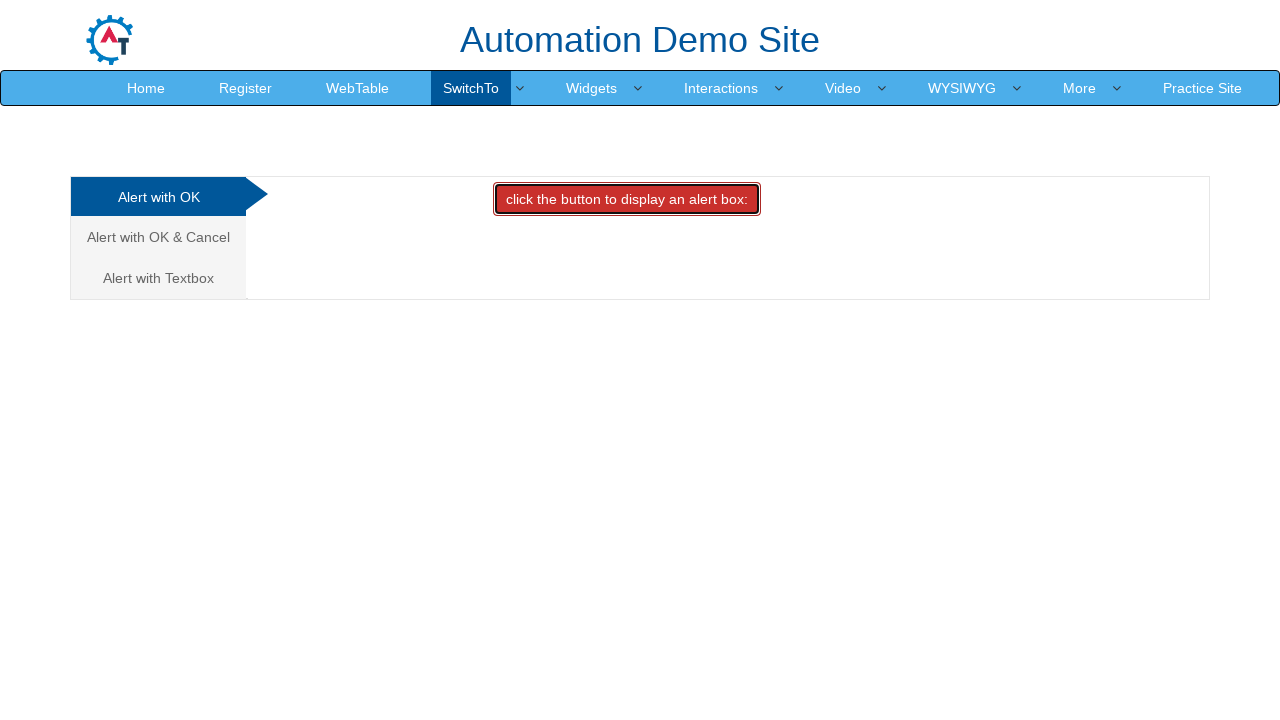

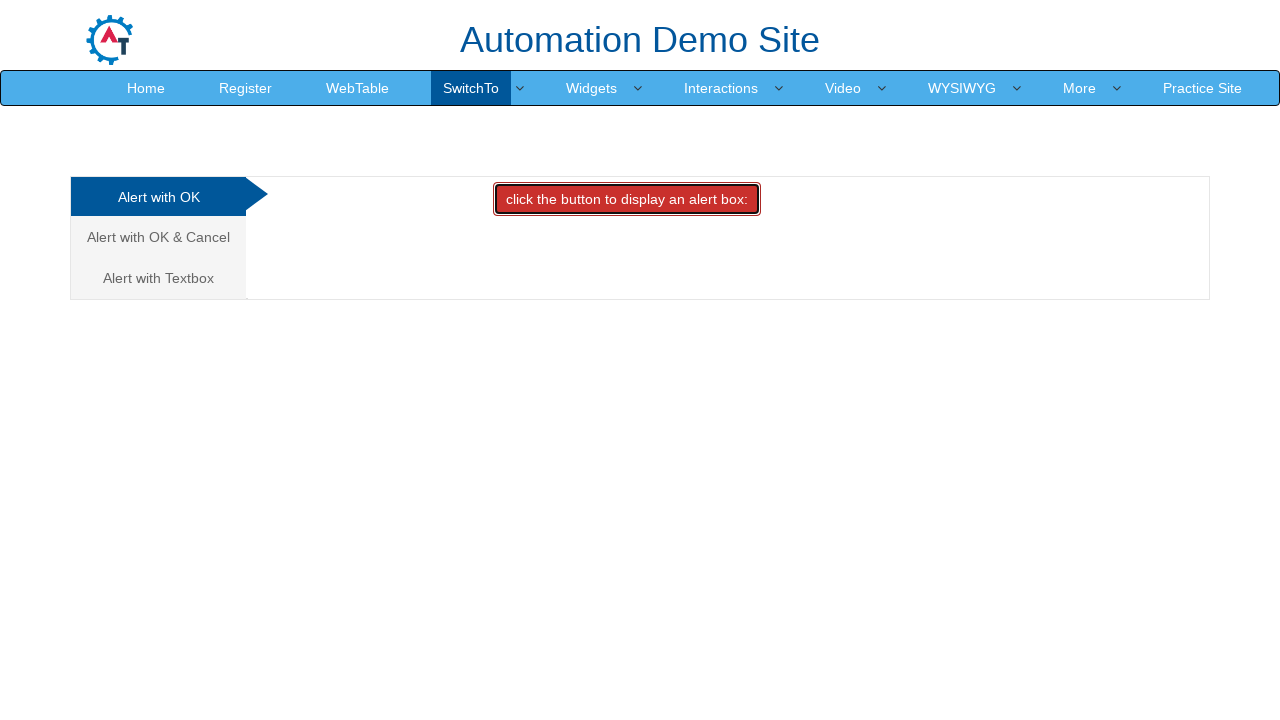